Tests hover functionality by iterating through all images on the page and hovering over each one

Starting URL: http://practice.cydeo.com/hovers

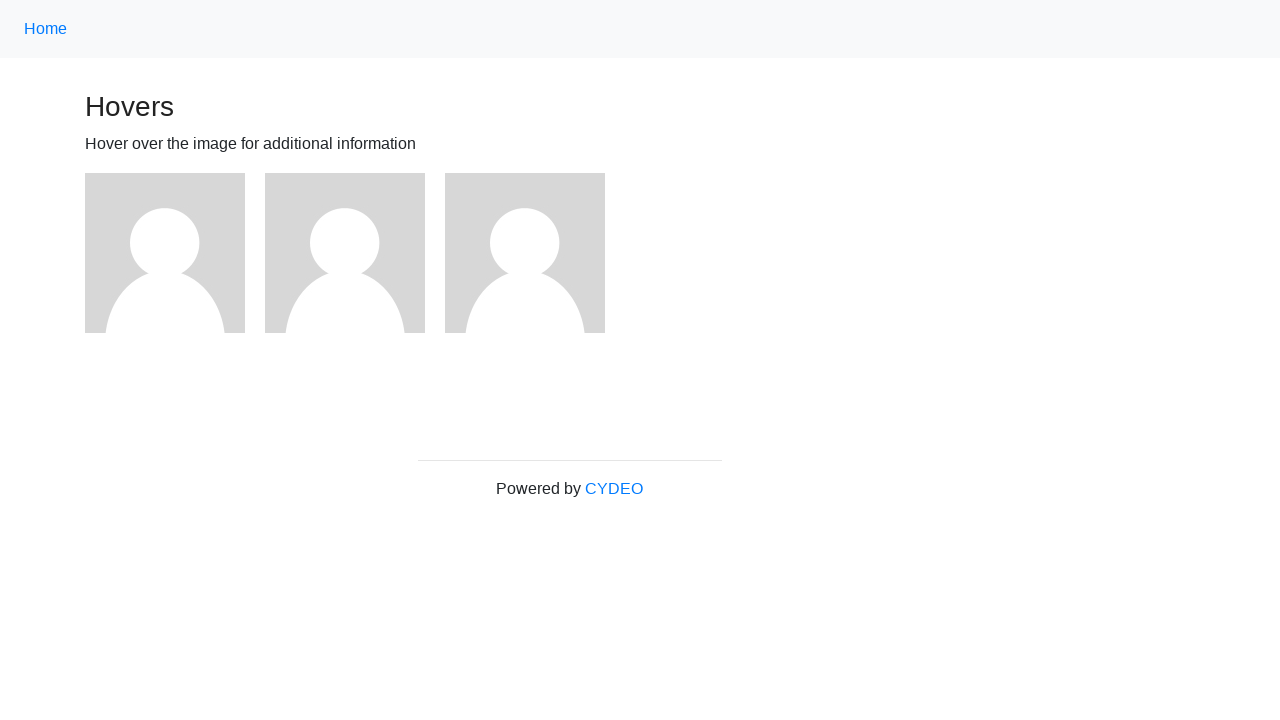

Located all images on the page
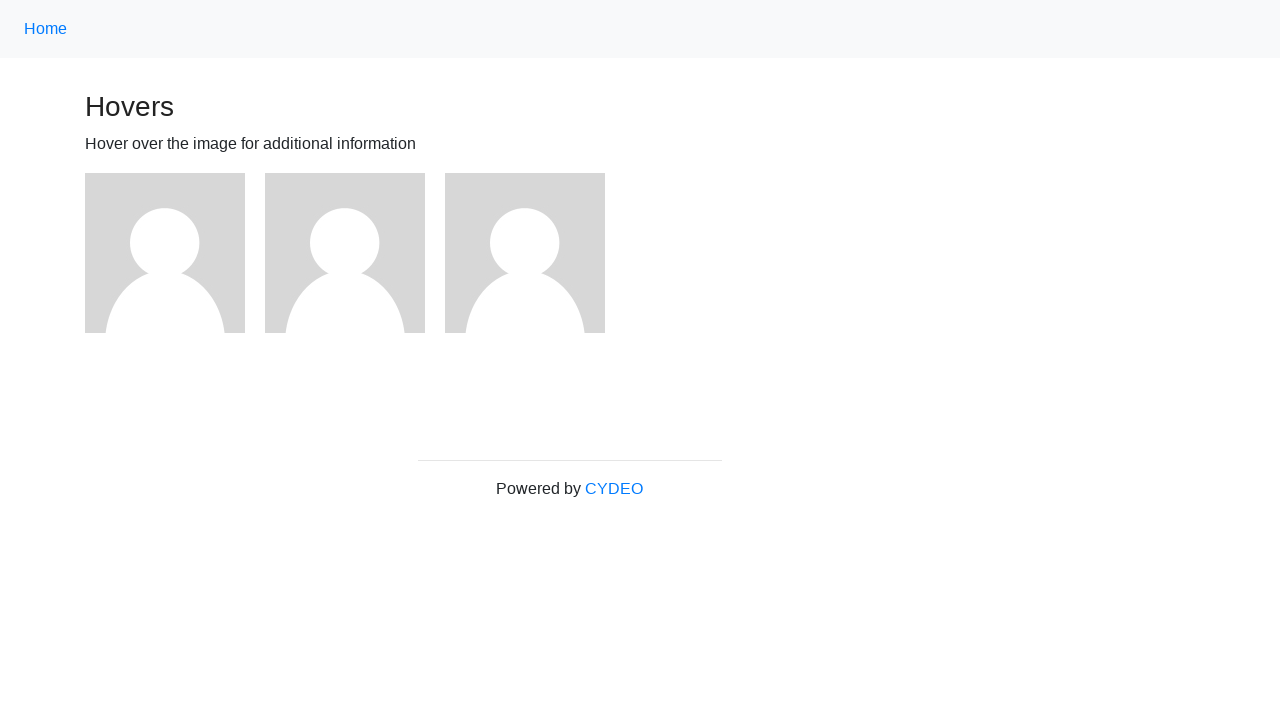

Found 3 images on the page
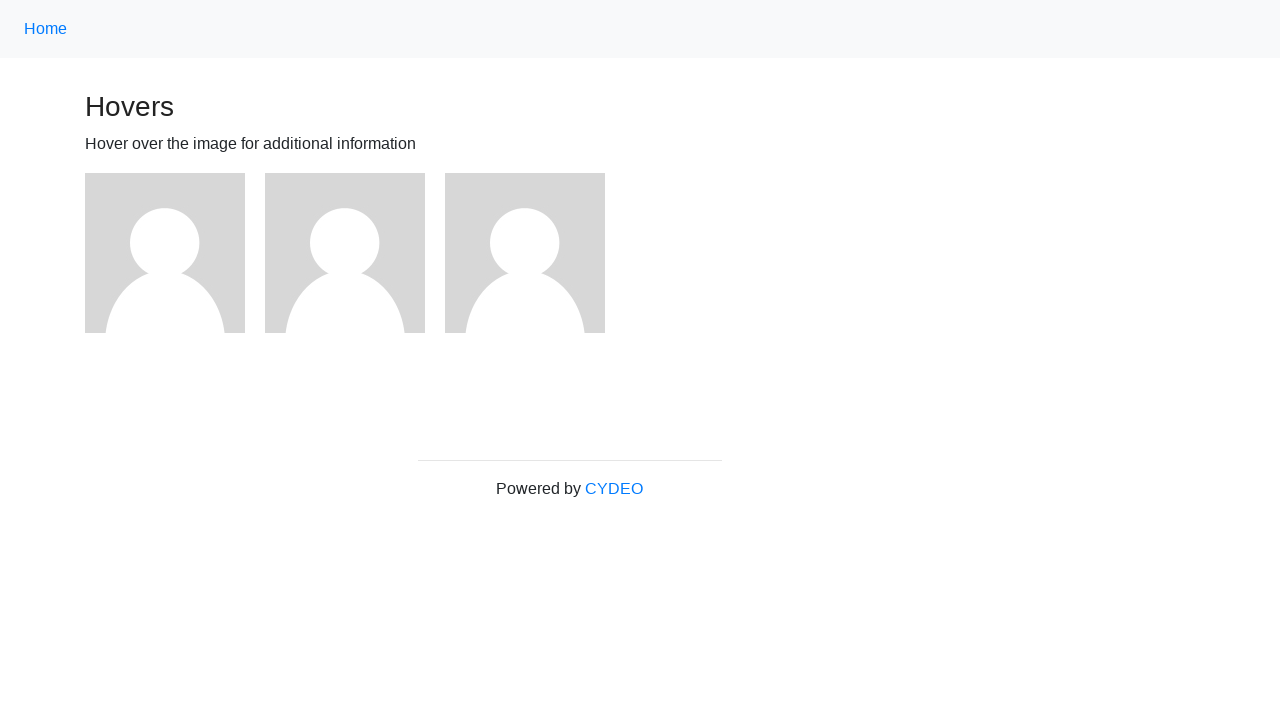

Hovered over image 1 of 3 at (165, 253) on img >> nth=0
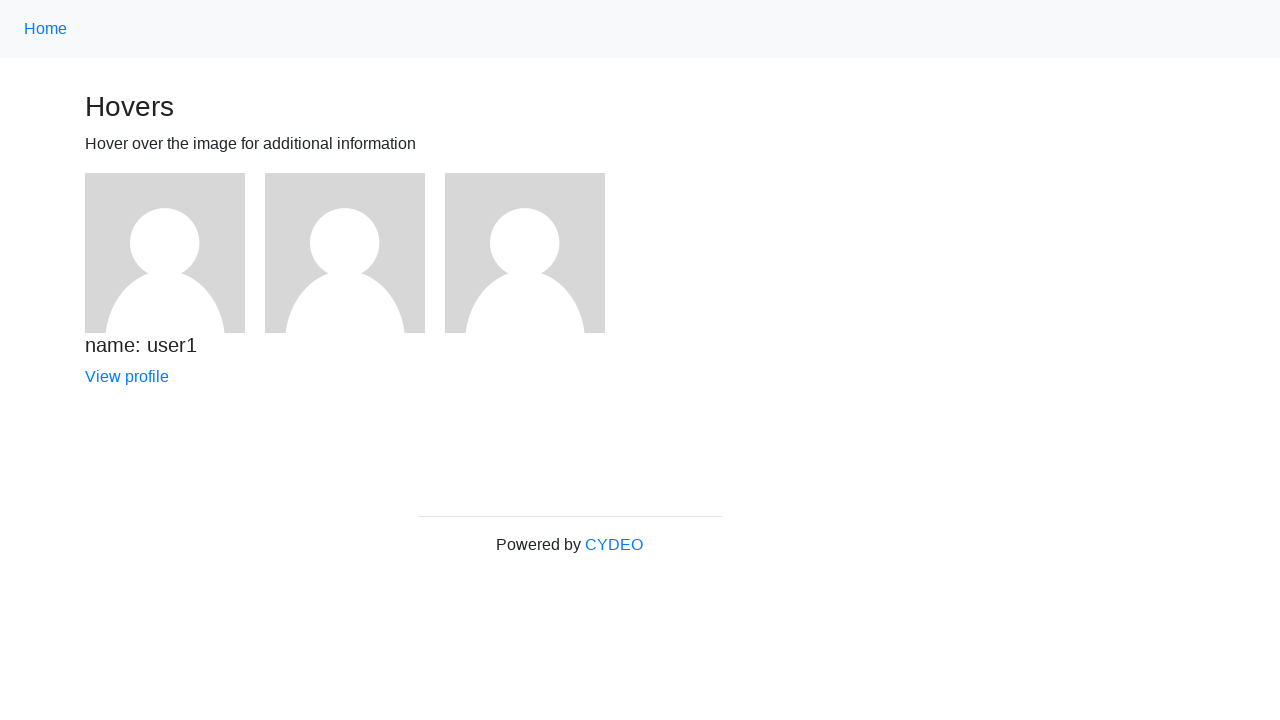

Waited 500ms to observe hover effect on image 1
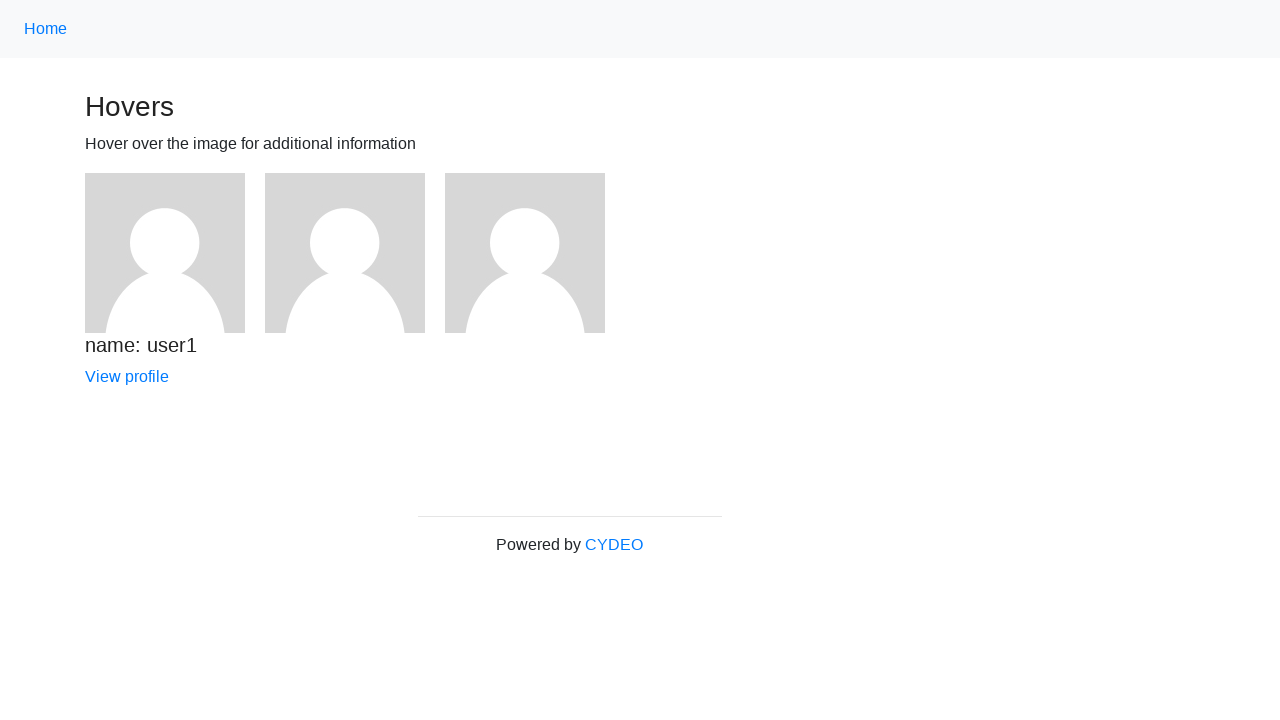

Hovered over image 2 of 3 at (345, 253) on img >> nth=1
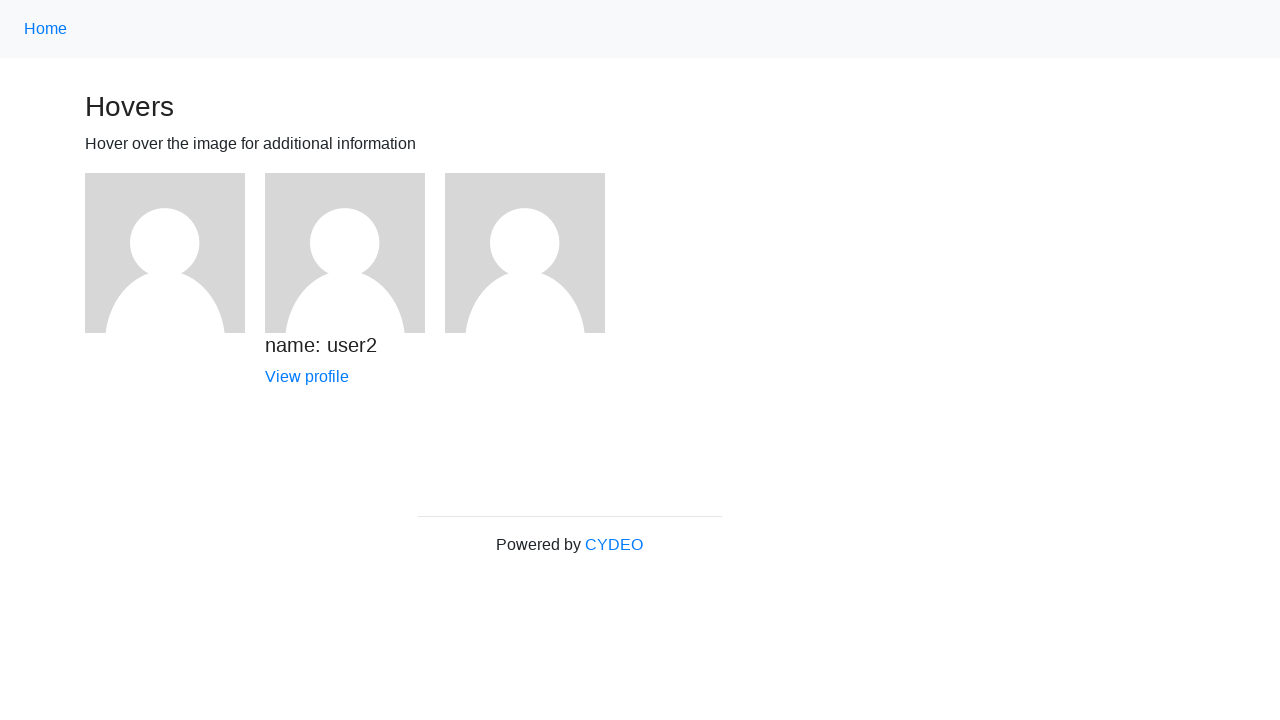

Waited 500ms to observe hover effect on image 2
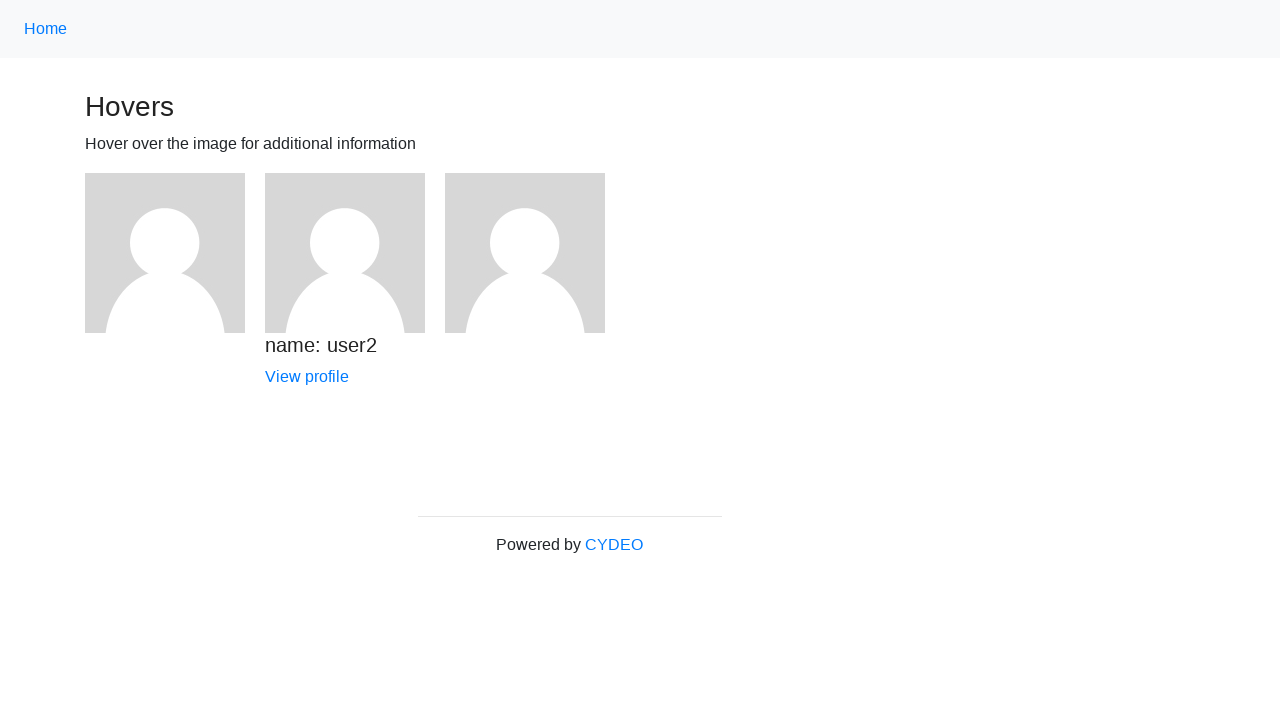

Hovered over image 3 of 3 at (525, 253) on img >> nth=2
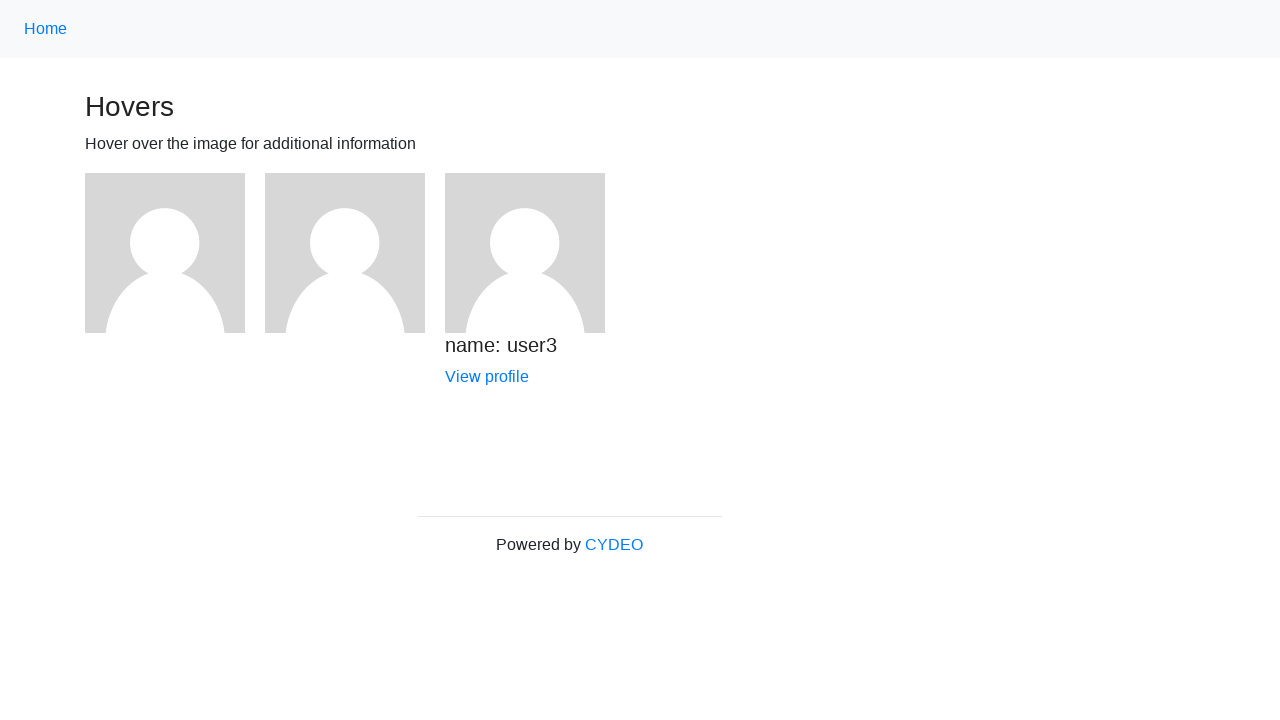

Waited 500ms to observe hover effect on image 3
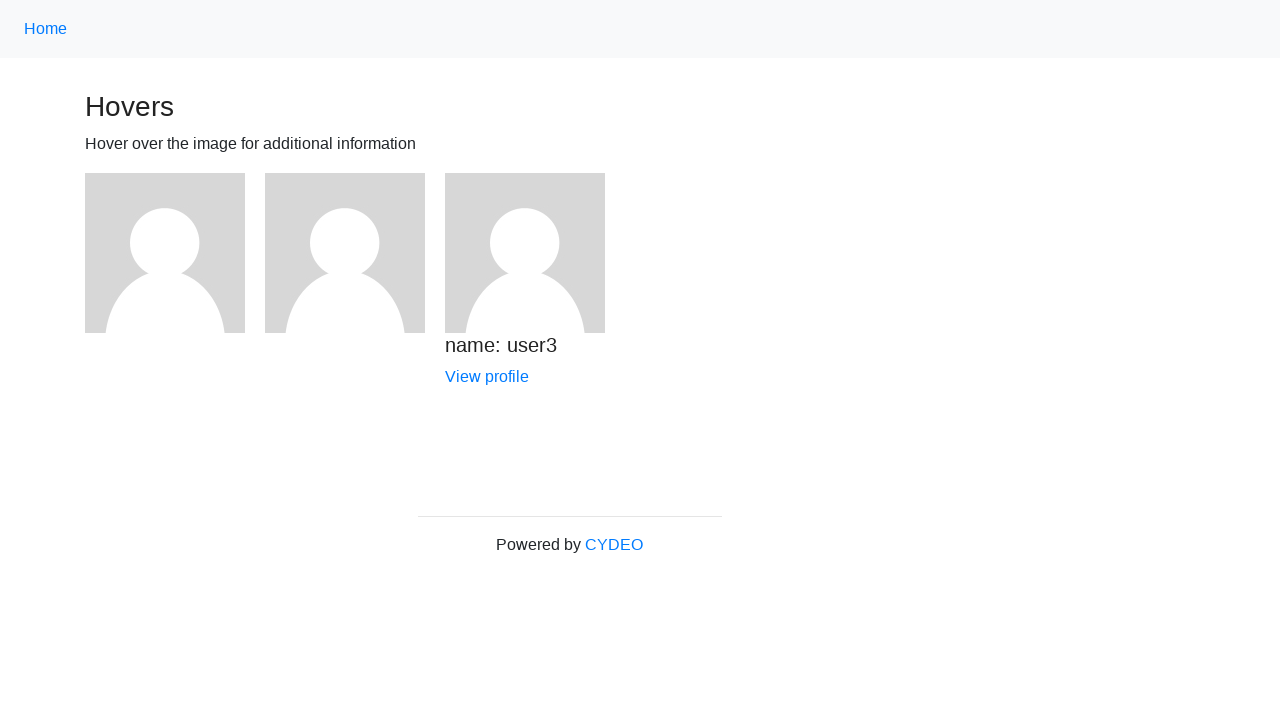

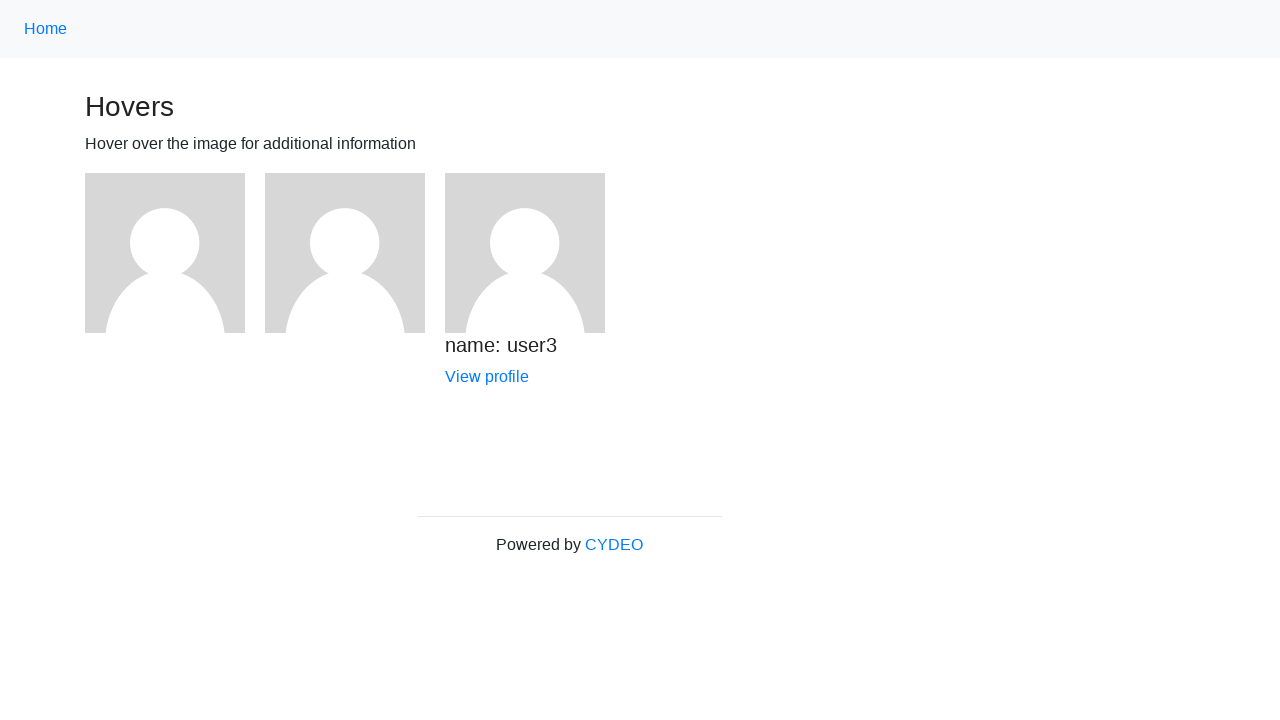